Navigates to the Browse Languages Y page and verifies the number of languages starting with Y equals 9

Starting URL: https://www.99-bottles-of-beer.net

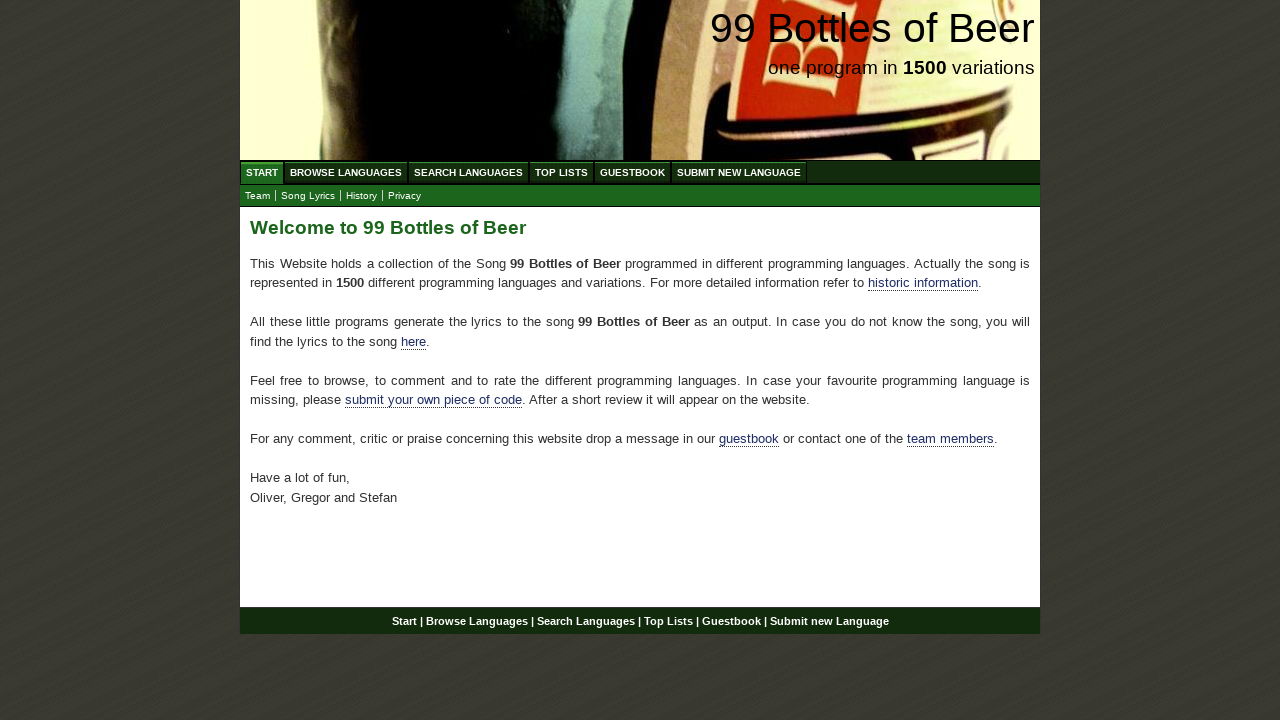

Clicked Browse Languages menu at (346, 172) on text=Browse Languages
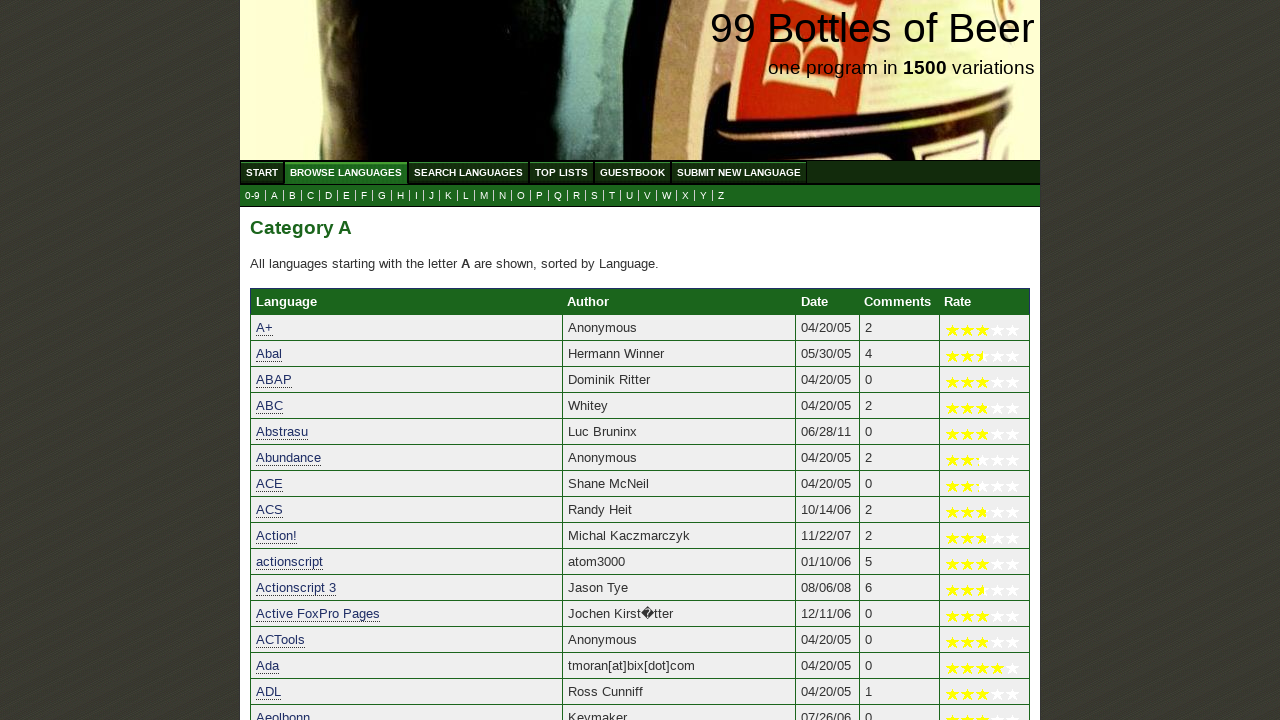

Clicked Y submenu link to navigate to Browse Languages Y page at (704, 196) on a[href='y.html']
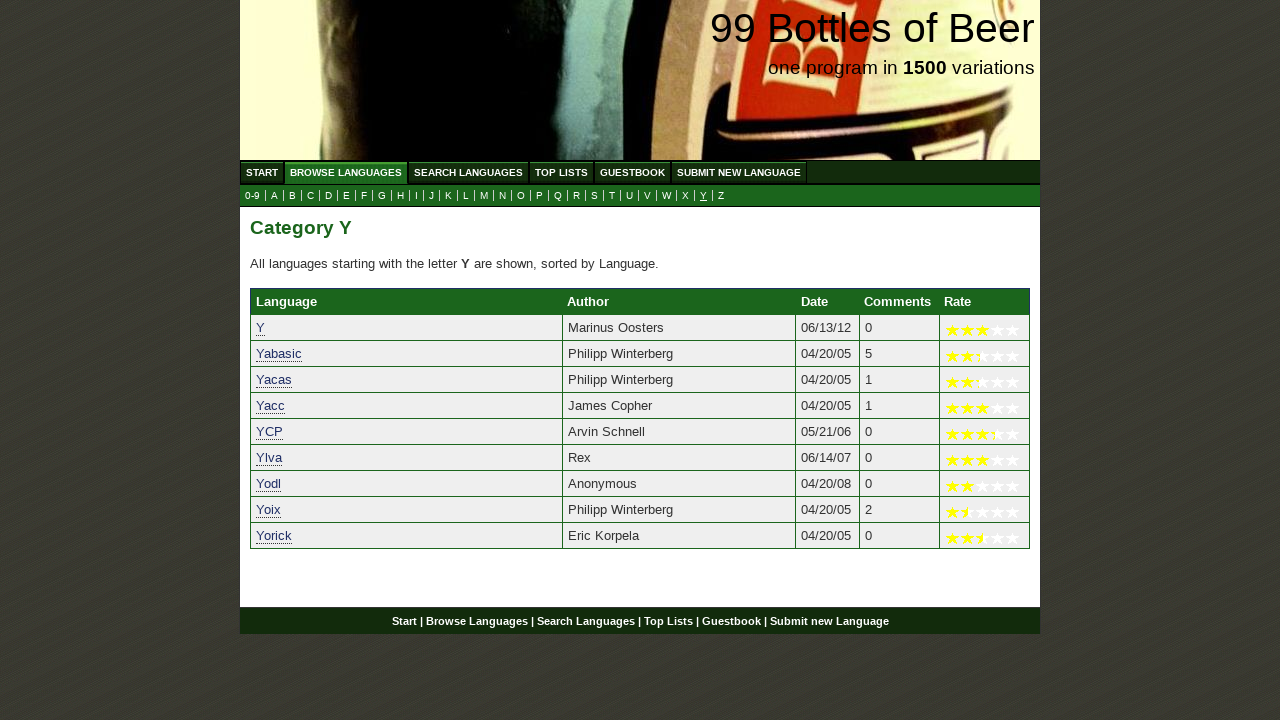

Language table loaded on page
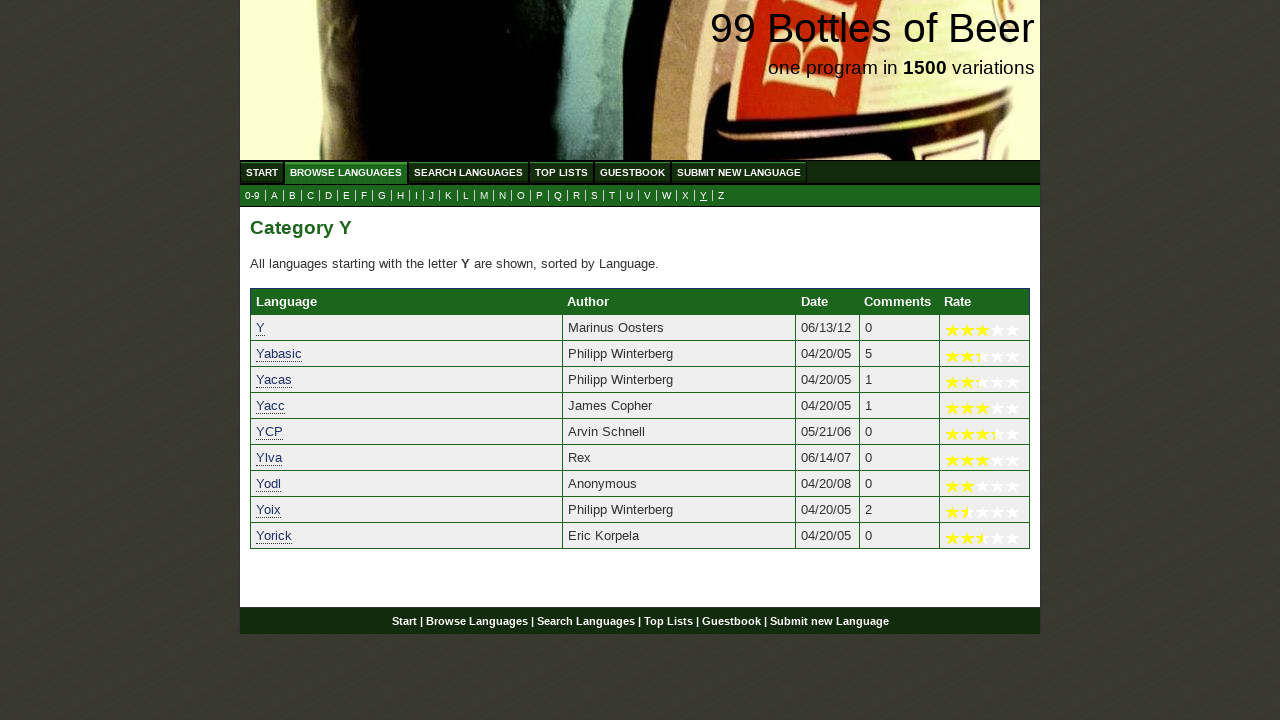

Retrieved all language names from table cells
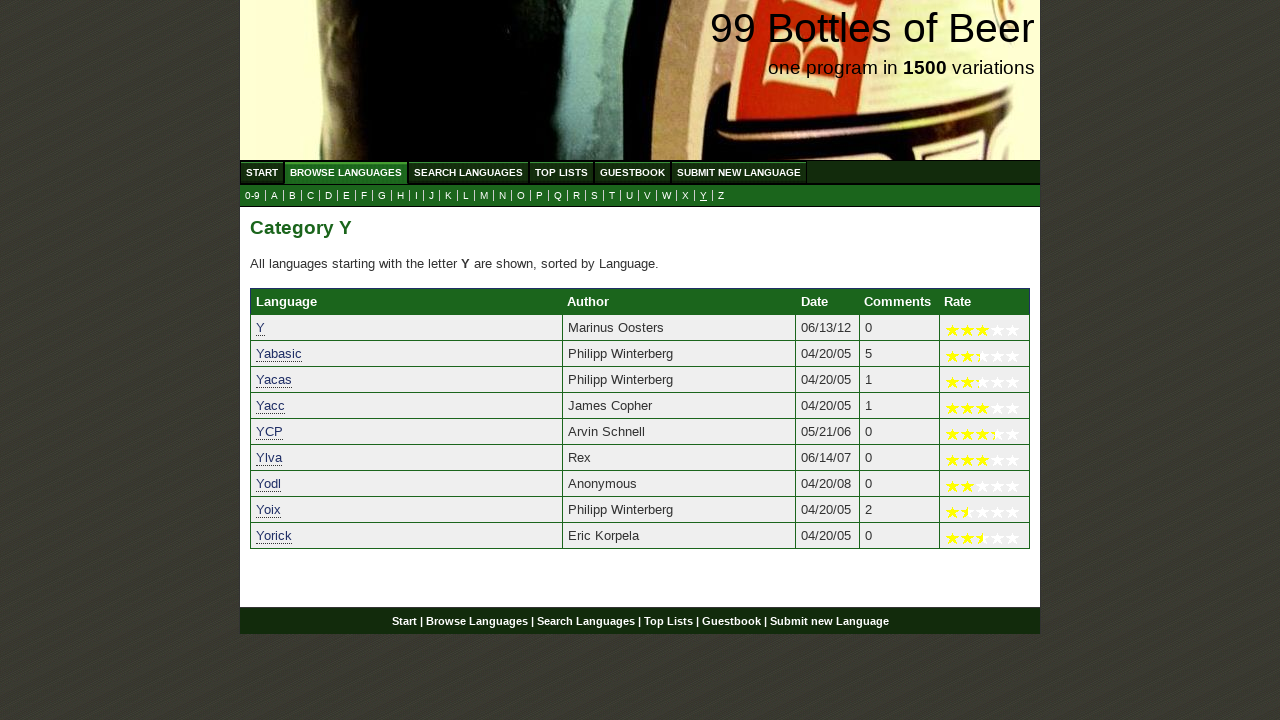

Counted 9 languages starting with 'Y'
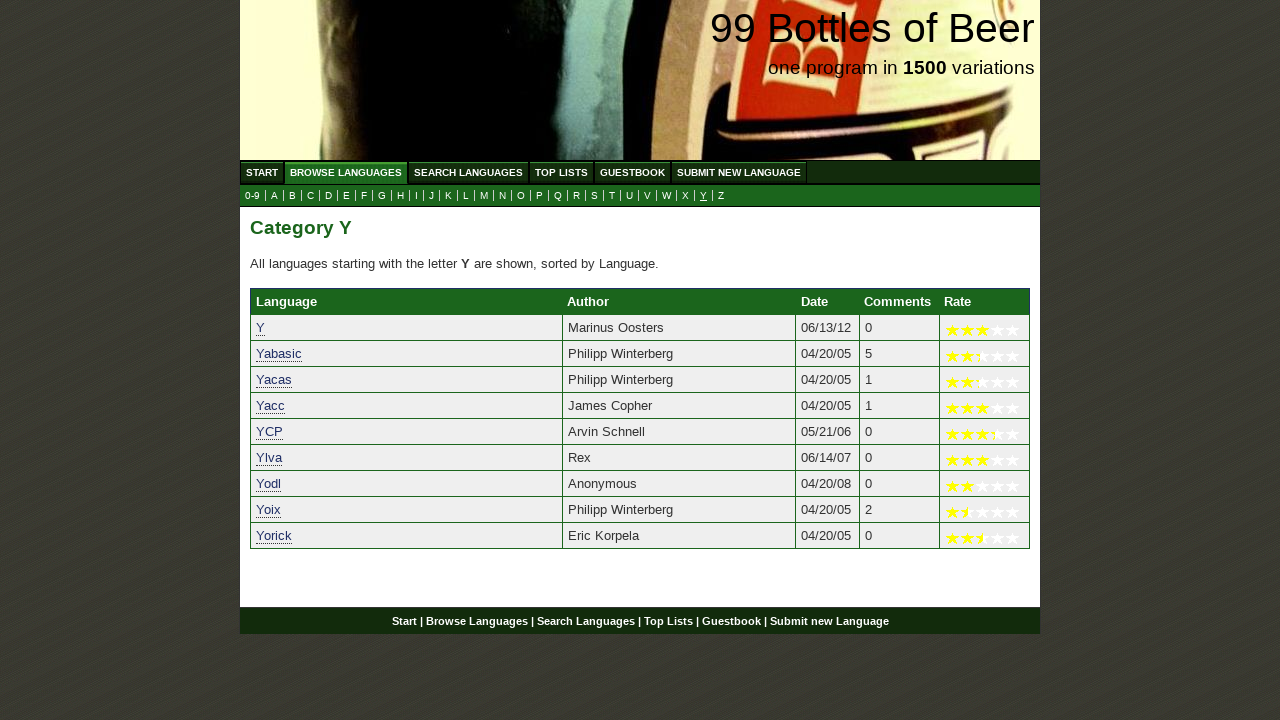

Verified that exactly 9 languages starting with Y are present on the page
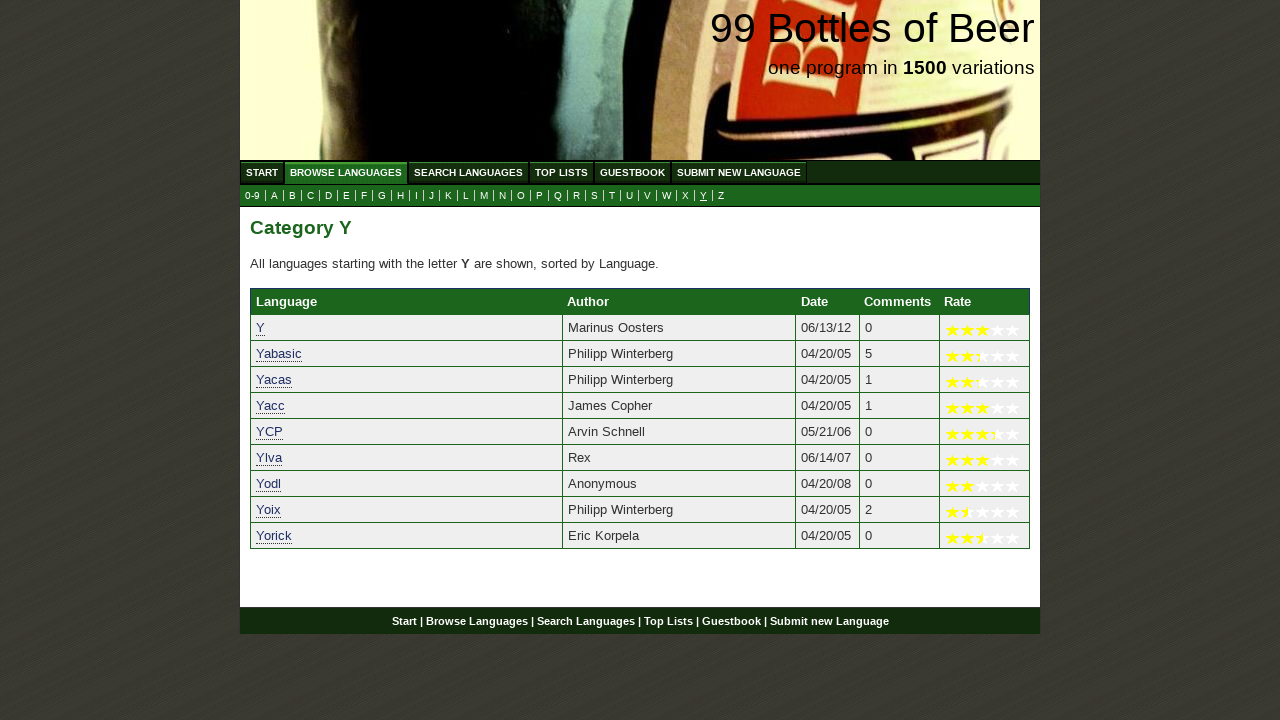

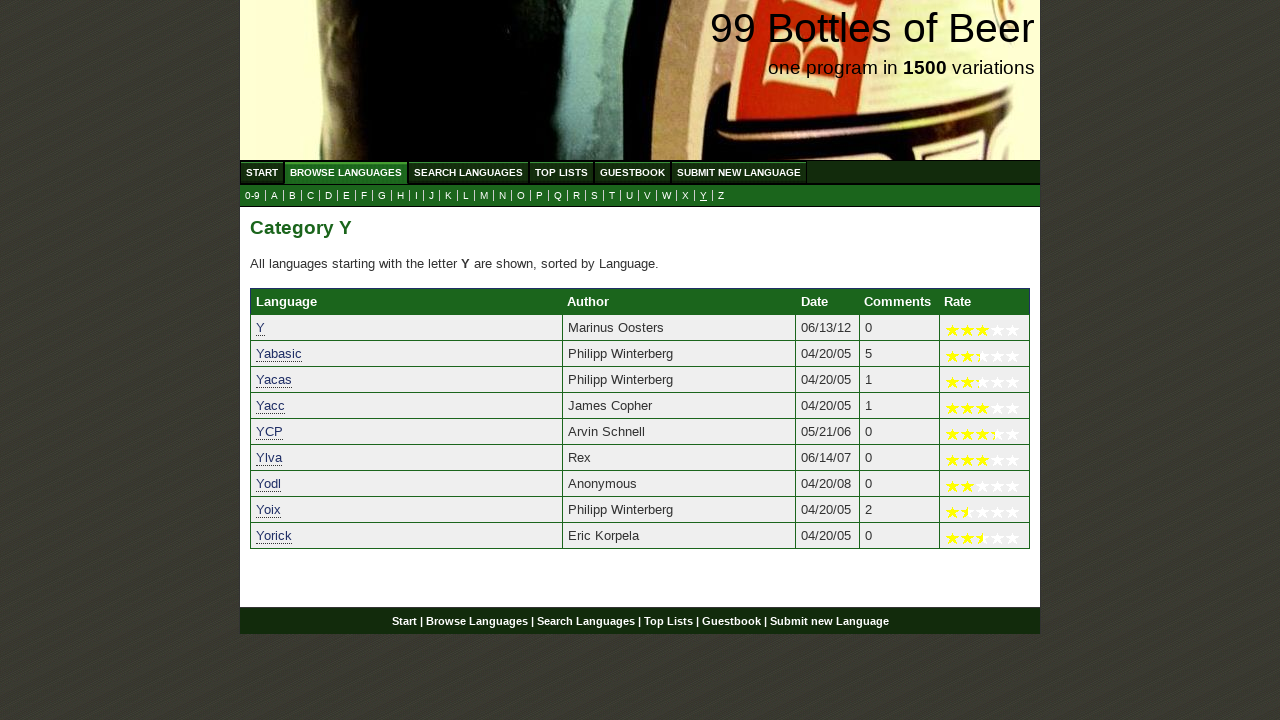